Tests navigation through the menu by clicking "Browse Languages" then "Start" and verifies the welcome heading is displayed correctly.

Starting URL: https://www.99-bottles-of-beer.net/

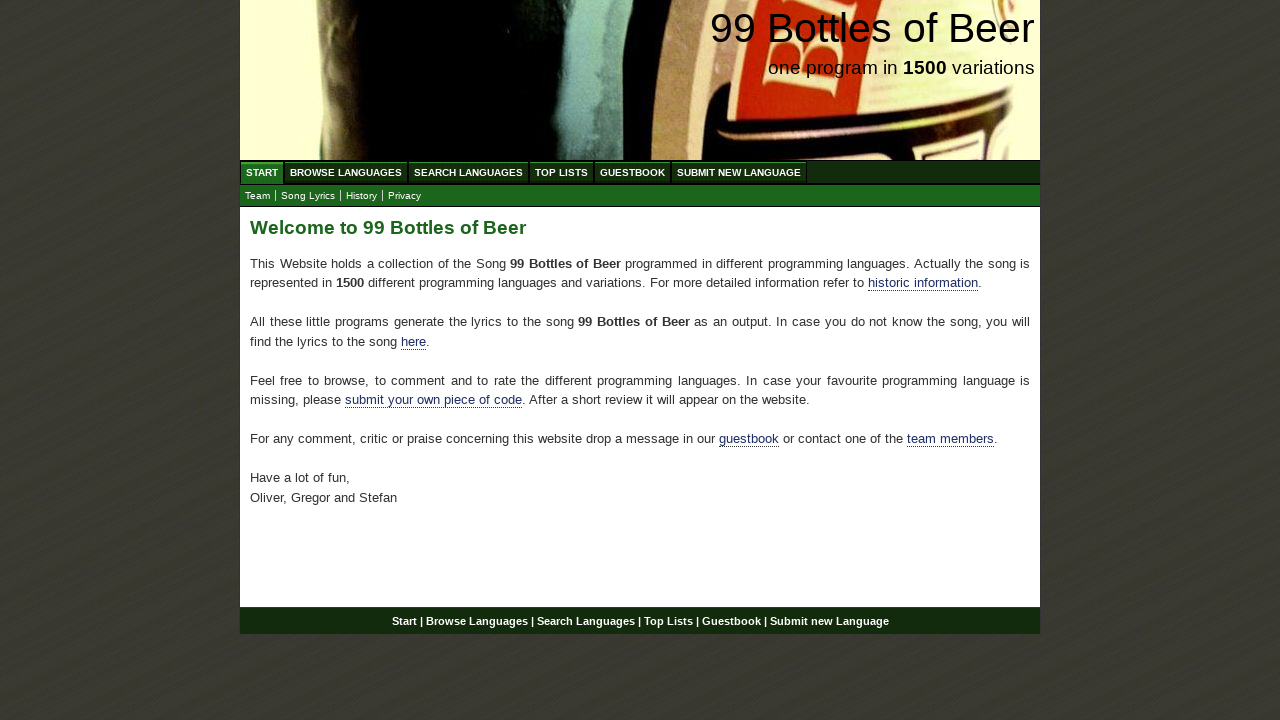

Clicked 'Browse Languages' menu item at (346, 172) on a[href='/abc.html']
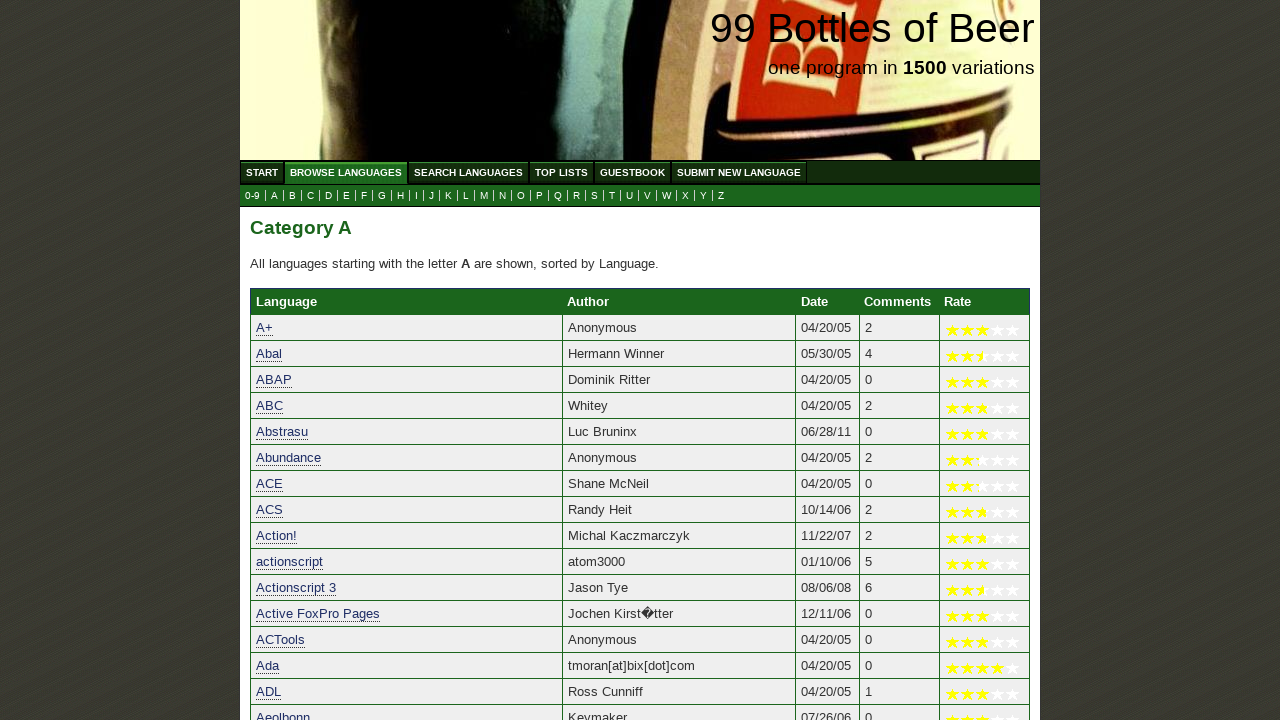

Clicked 'Start' menu item to return to home at (262, 172) on a[href='/']
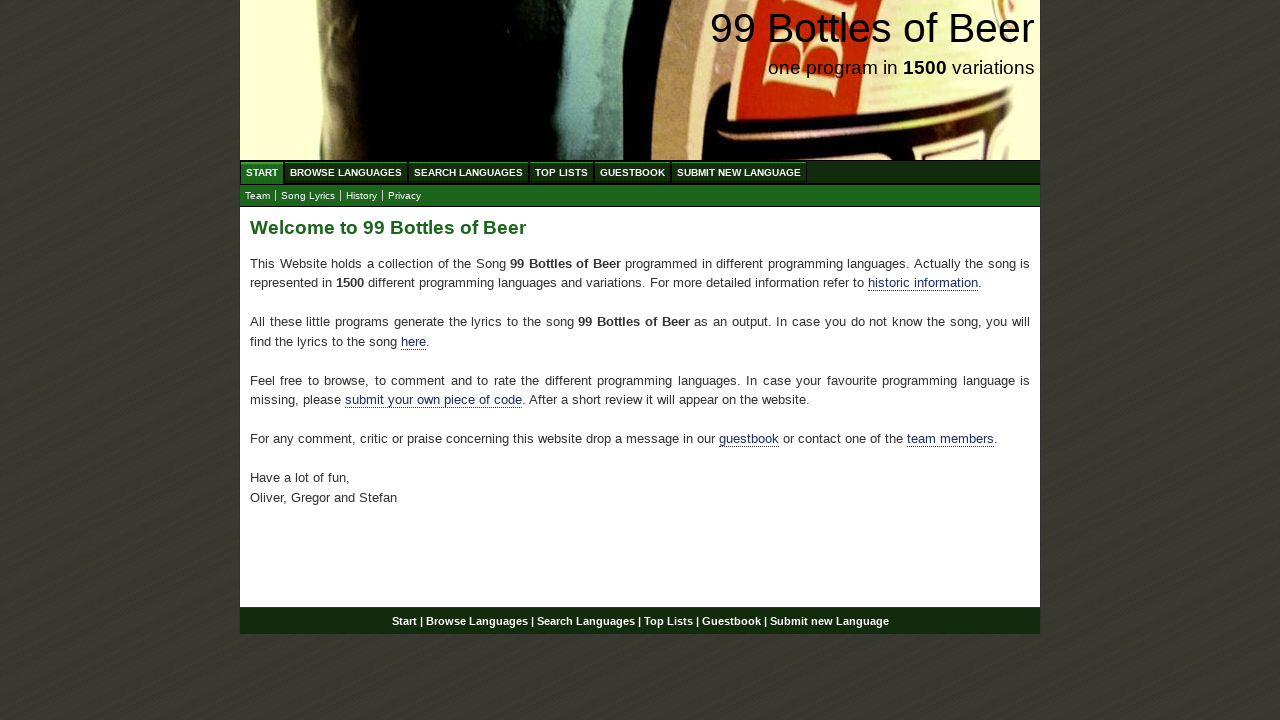

Located welcome heading element
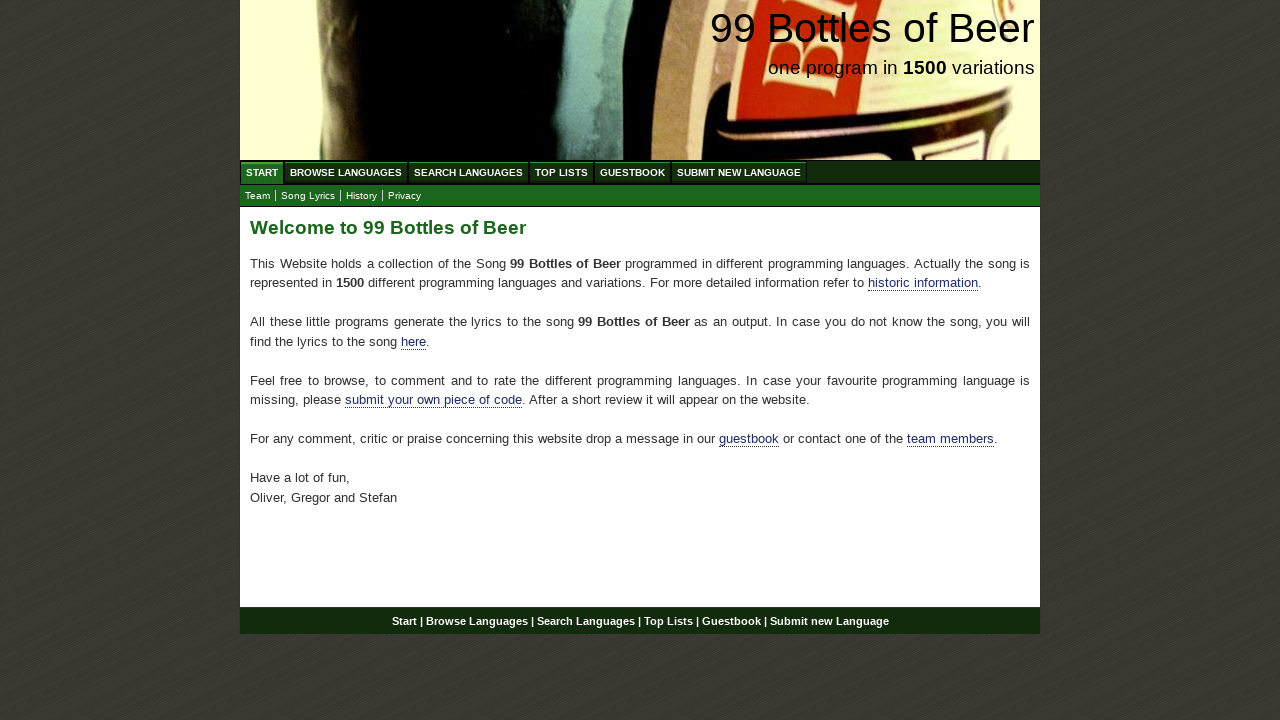

Verified welcome heading displays 'Welcome to 99 Bottles of Beer'
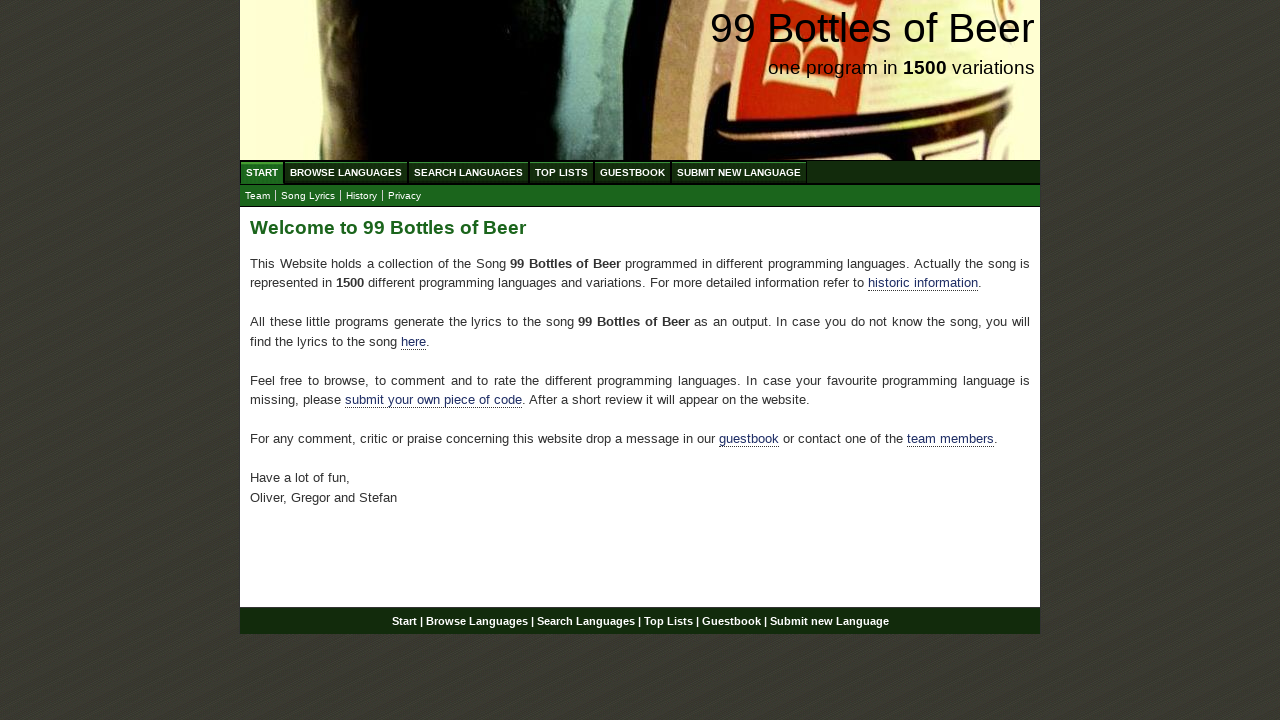

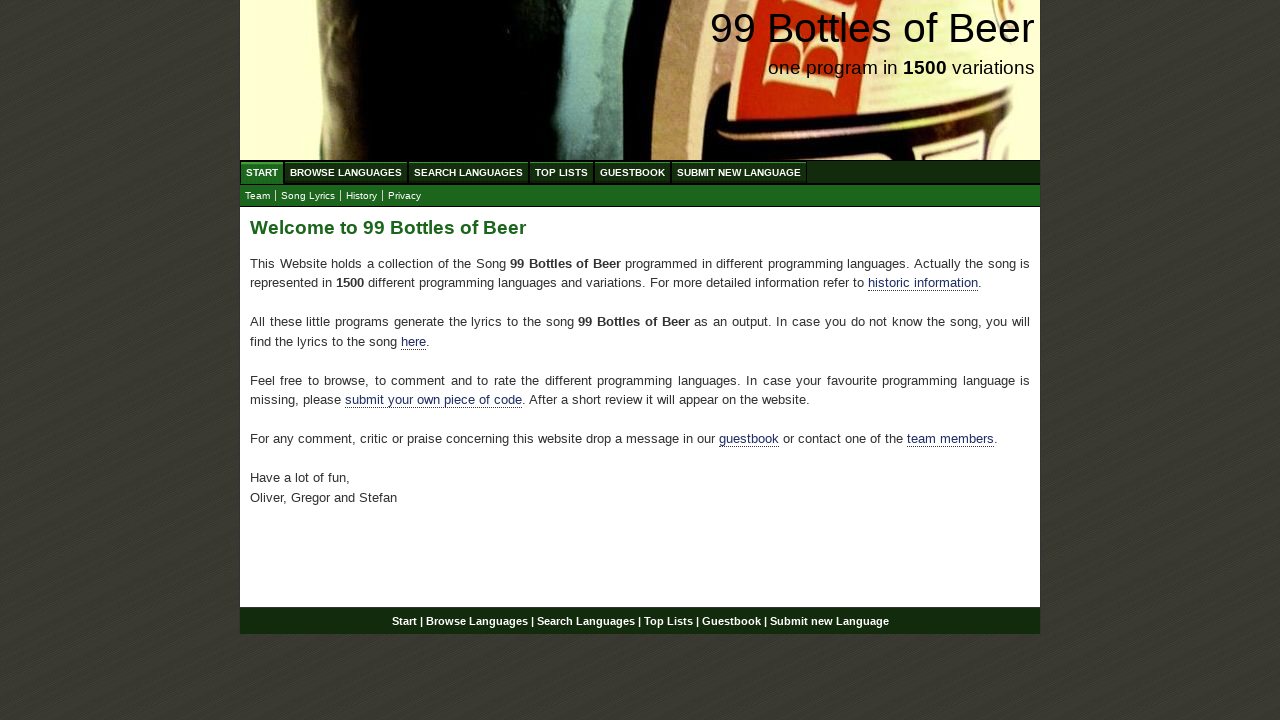